Navigates to Rahul Shetty Academy's Automation Practice page and verifies the page loads successfully by checking the title.

Starting URL: https://www.rahulshettyacademy.com/AutomationPractice/

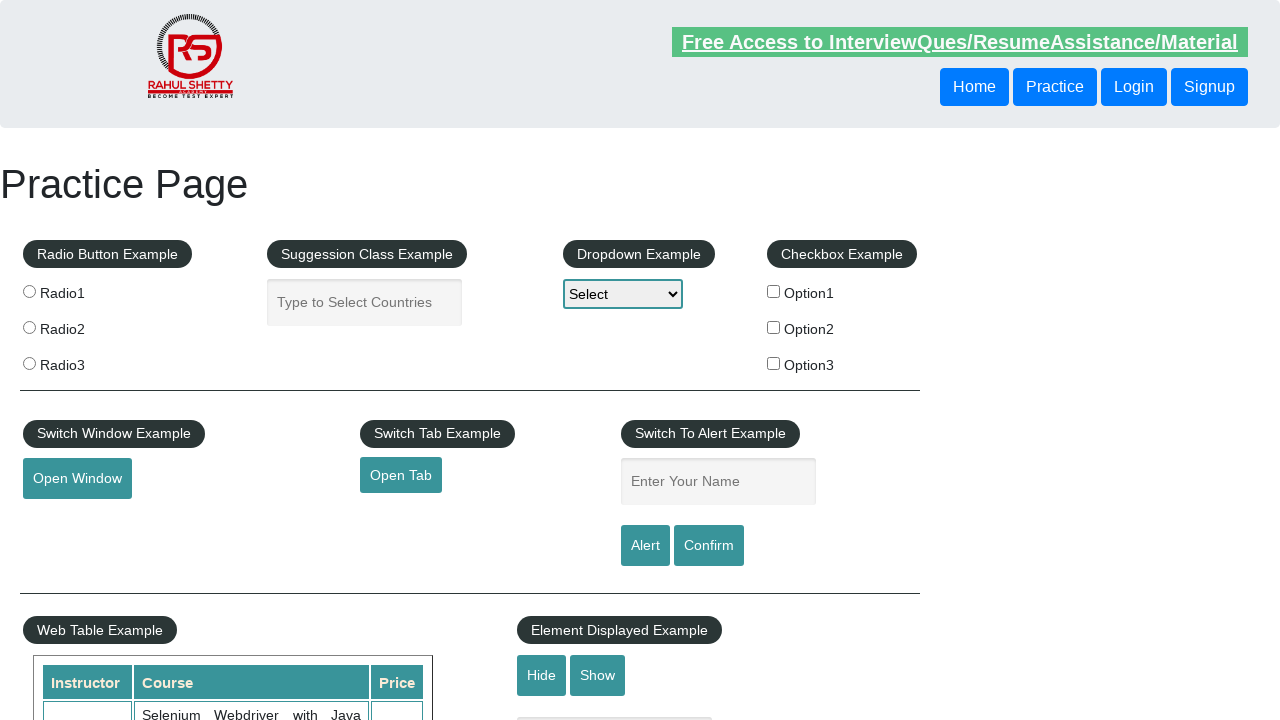

Waited for page to reach domcontentloaded state
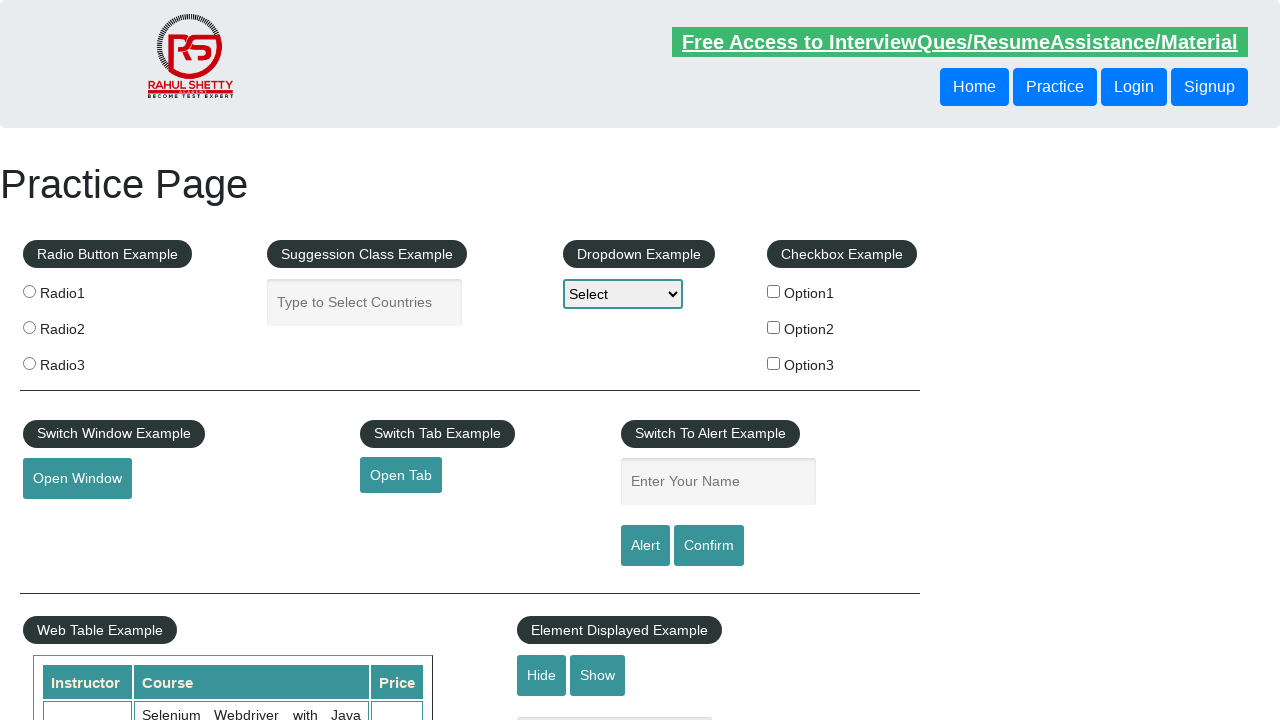

Retrieved page title
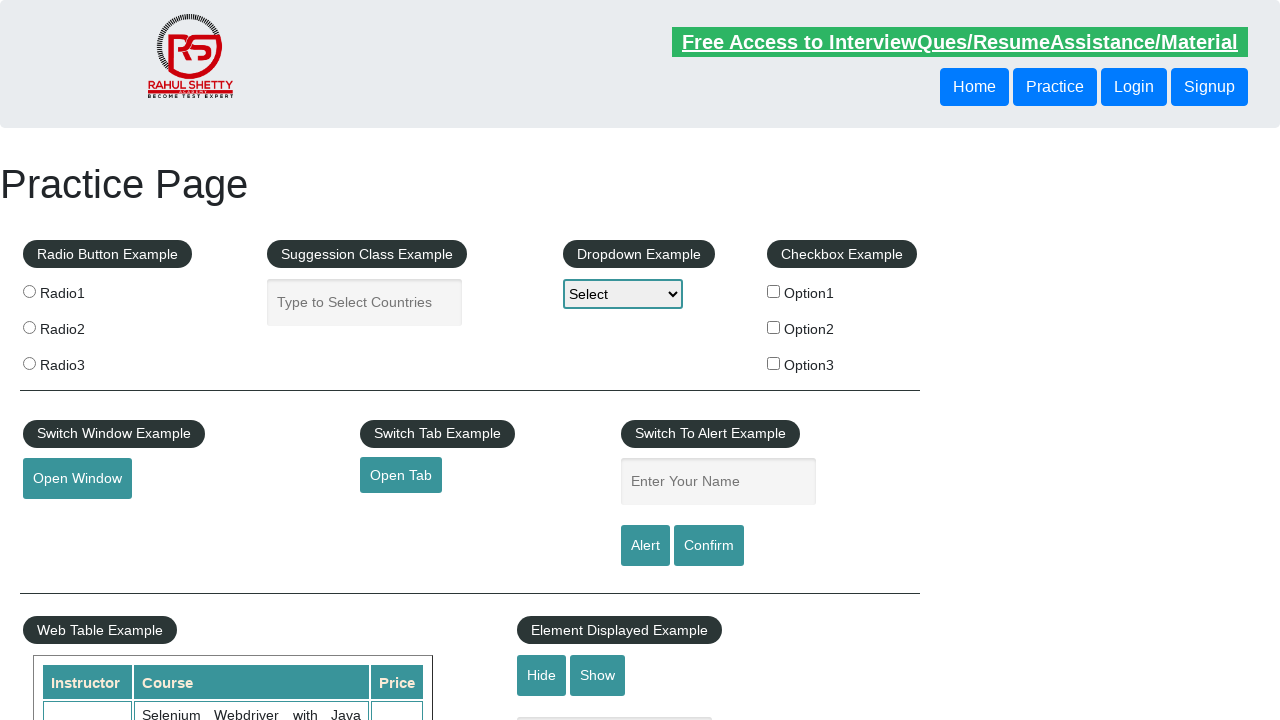

Verified page title is not empty
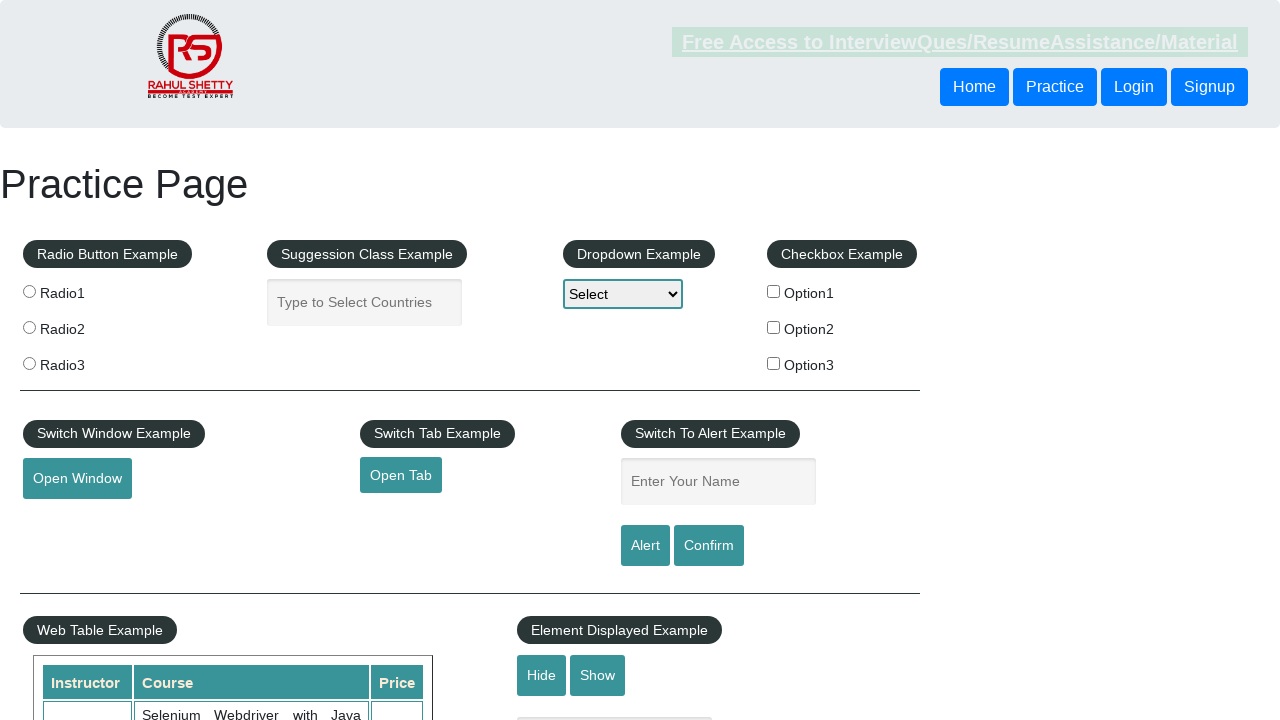

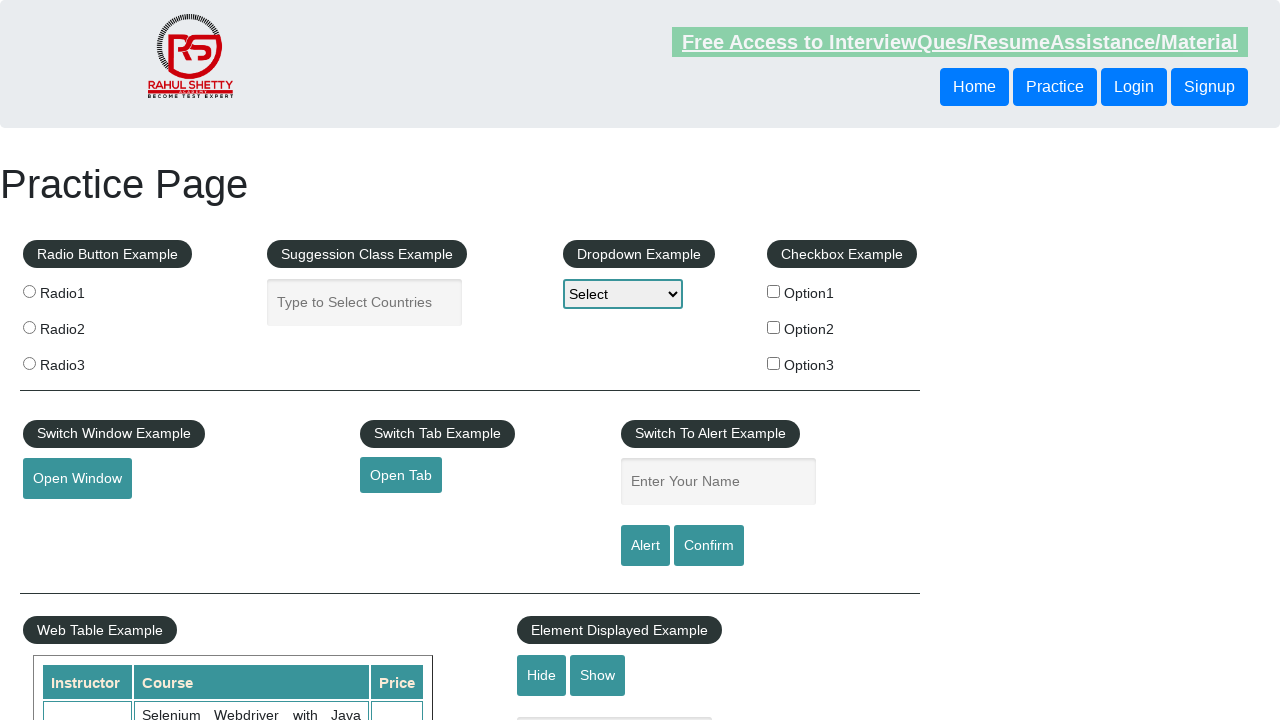